Tests dynamic content loading by clicking a start button and waiting for hidden content to become visible, then verifying the loaded text

Starting URL: https://the-internet.herokuapp.com/dynamic_loading/1

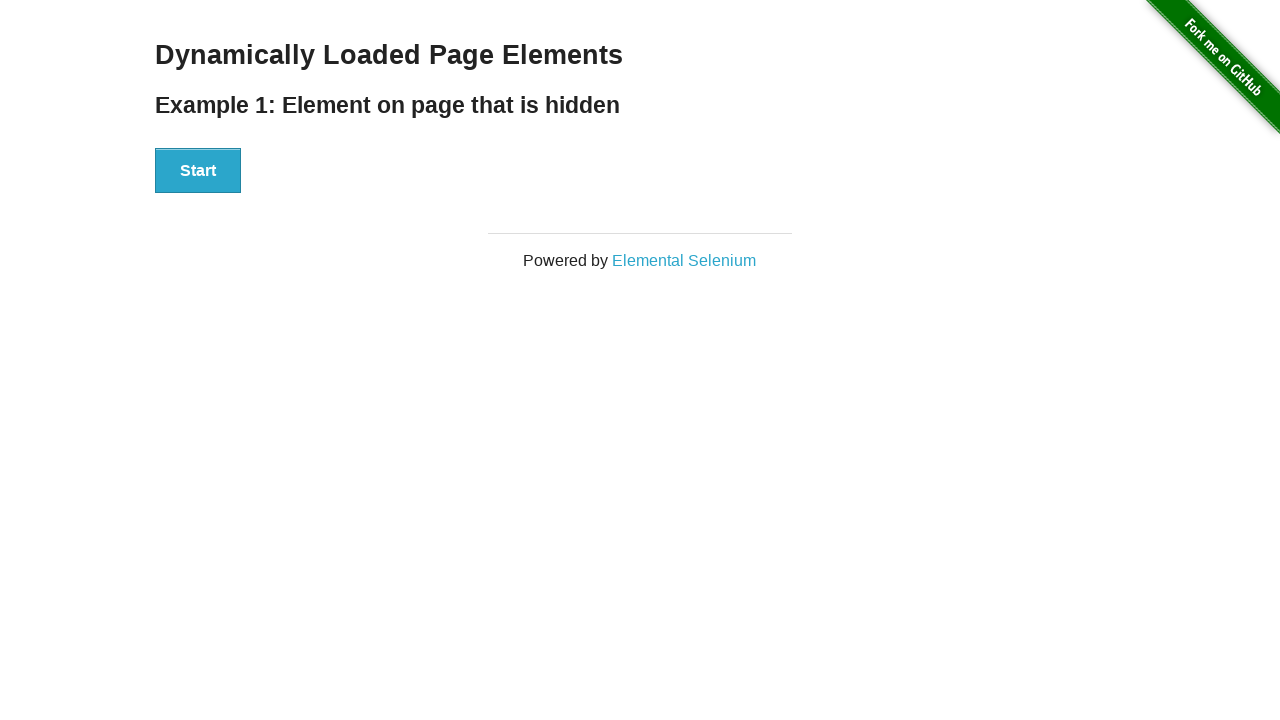

Clicked start button to trigger dynamic content loading at (198, 171) on #start button
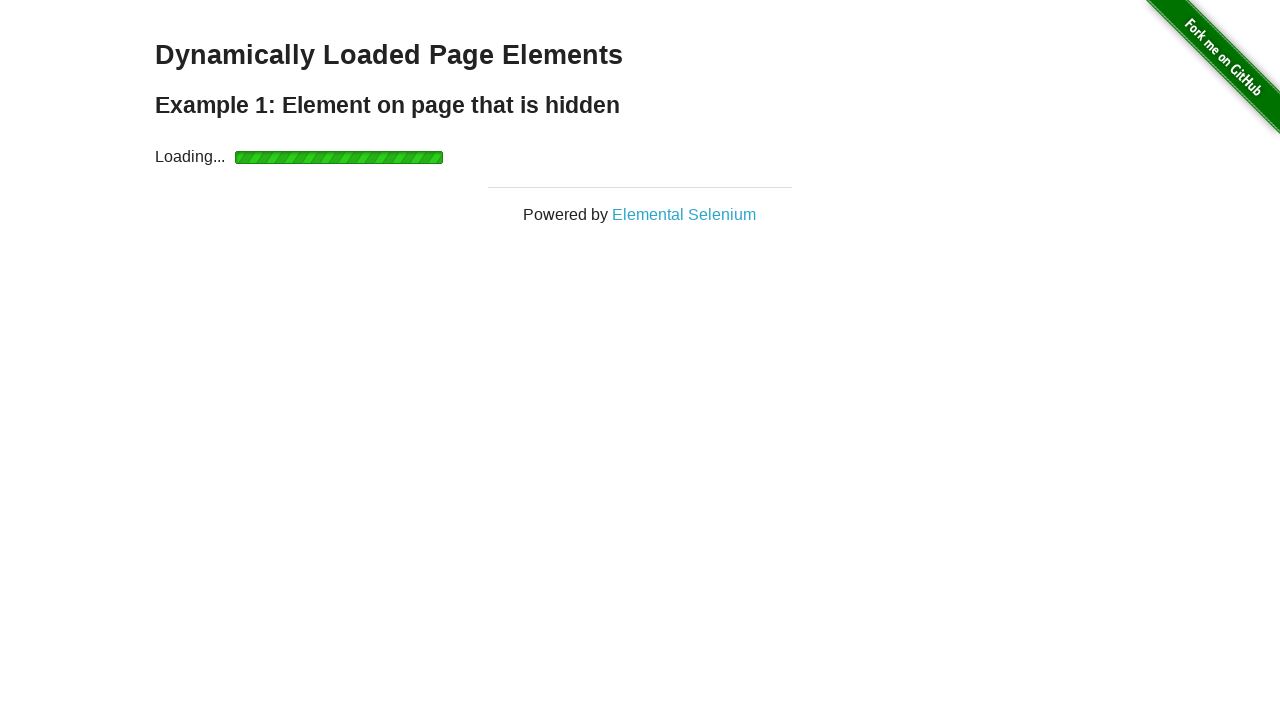

Dynamic content loaded - finish element with h4 became visible
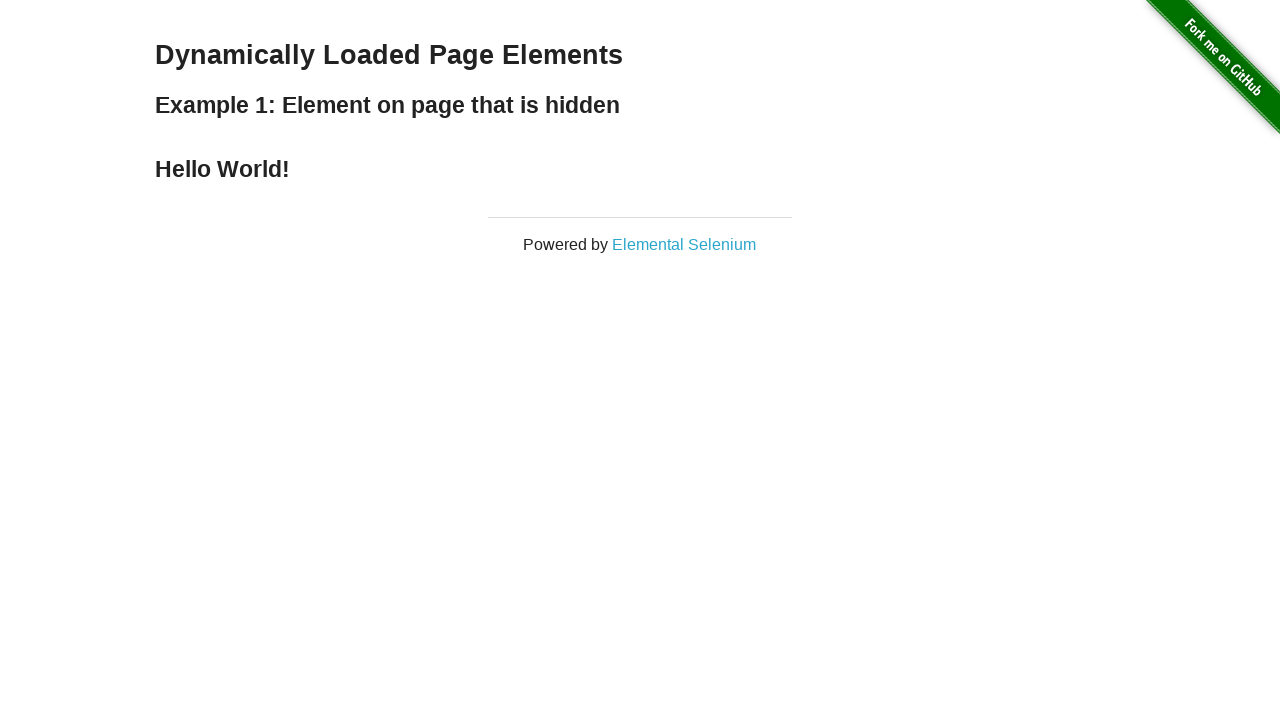

Retrieved loaded text content: 'Hello World!'
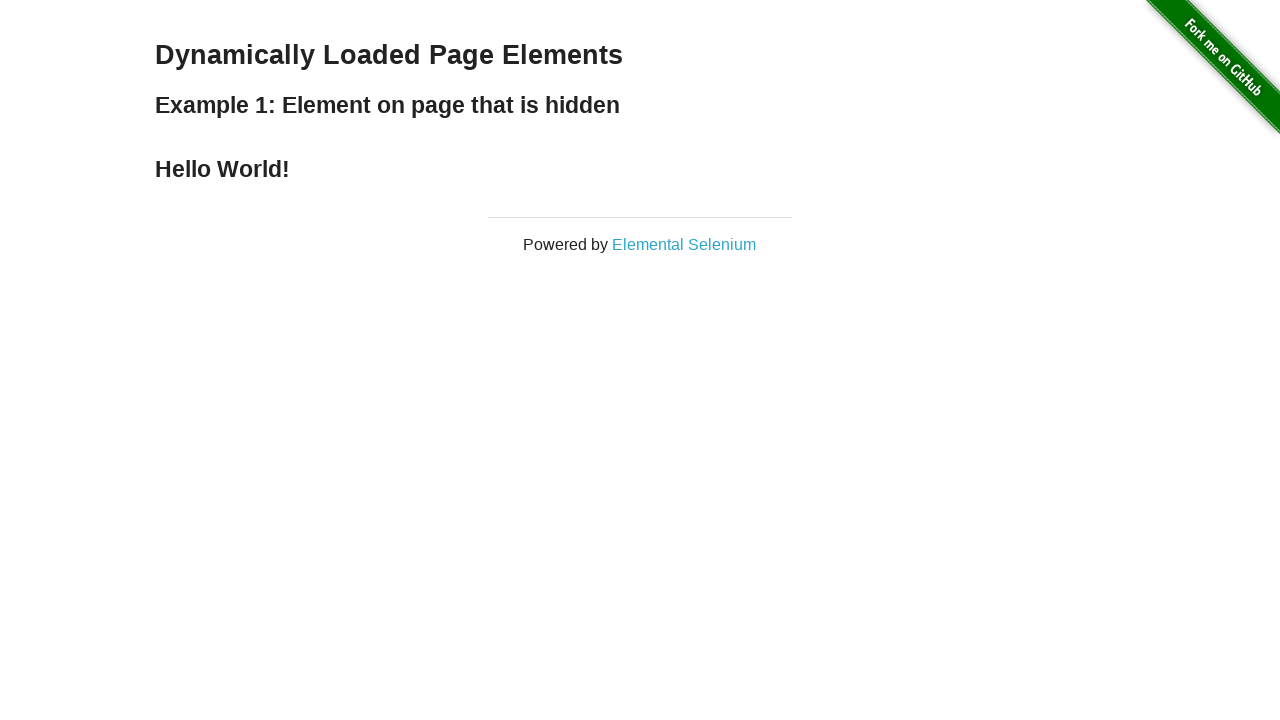

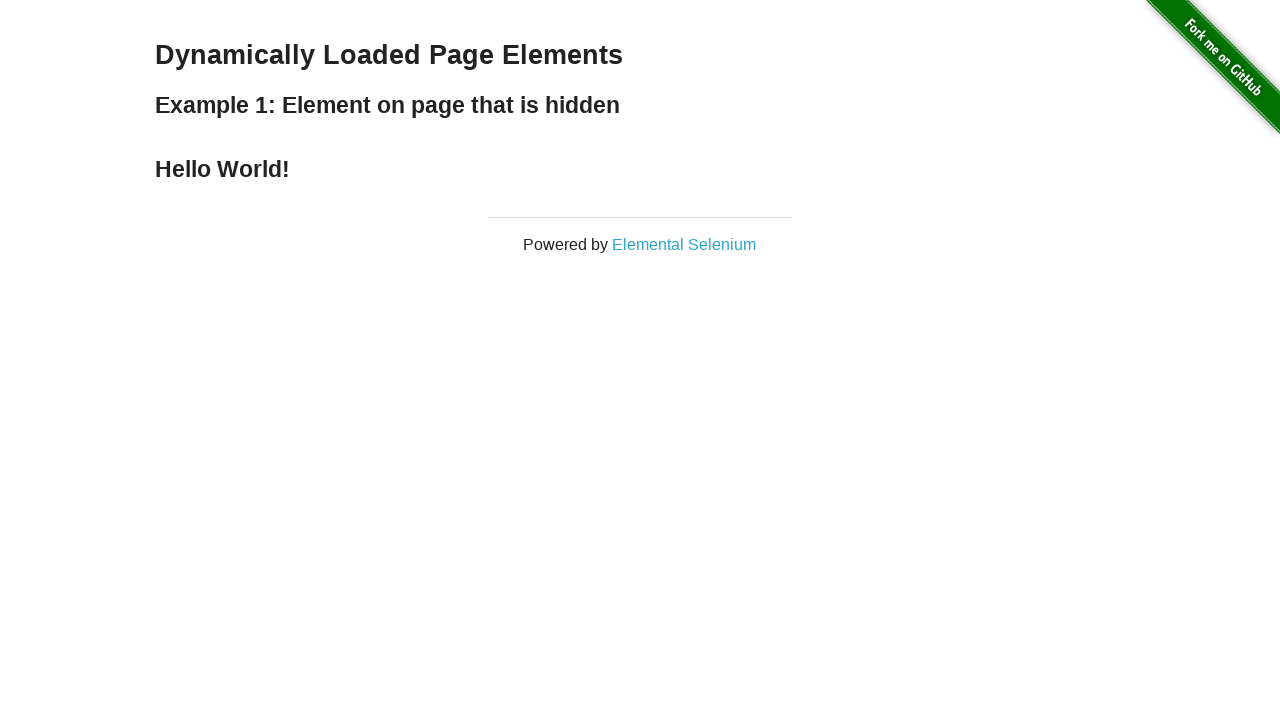